Tests browser window/tab switching functionality by clicking a button that opens a new tab, switching to the new tab to verify it opened, then closing it and switching back to the main window.

Starting URL: http://demo.automationtesting.in/Windows.html

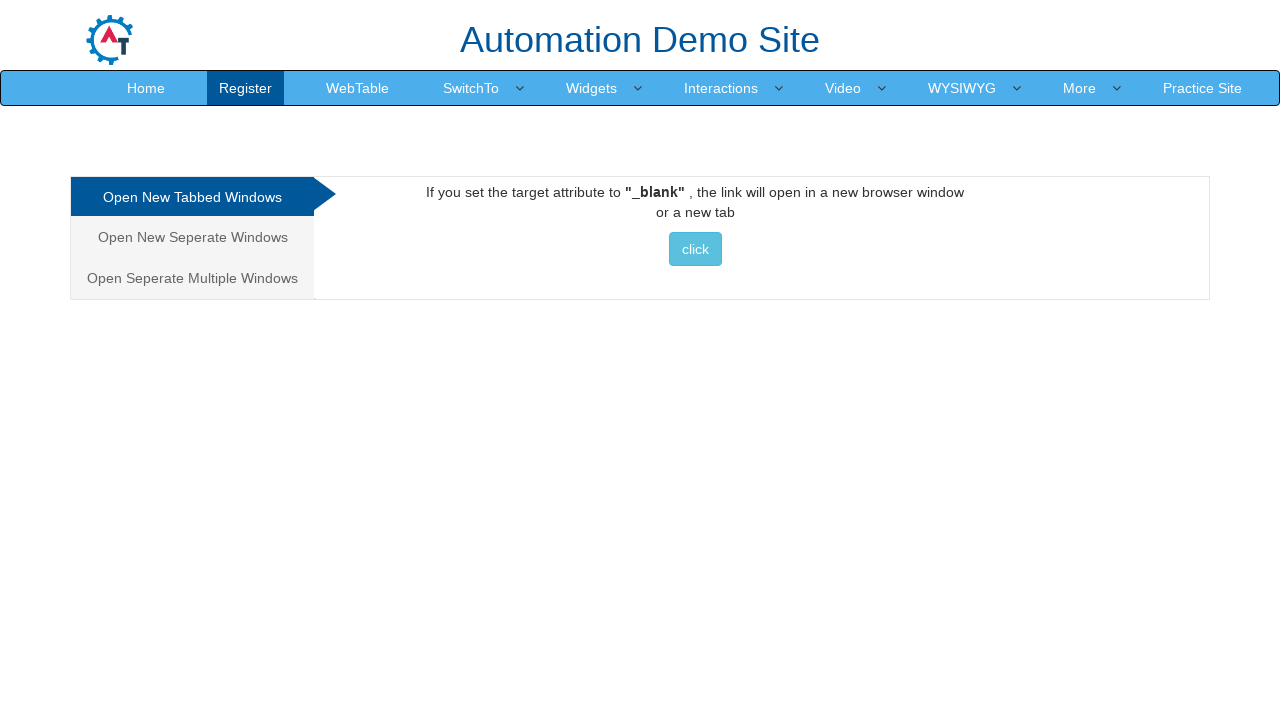

Clicked the tabbed button to open a new tab at (695, 249) on xpath=//*[@id='Tabbed']/a/button
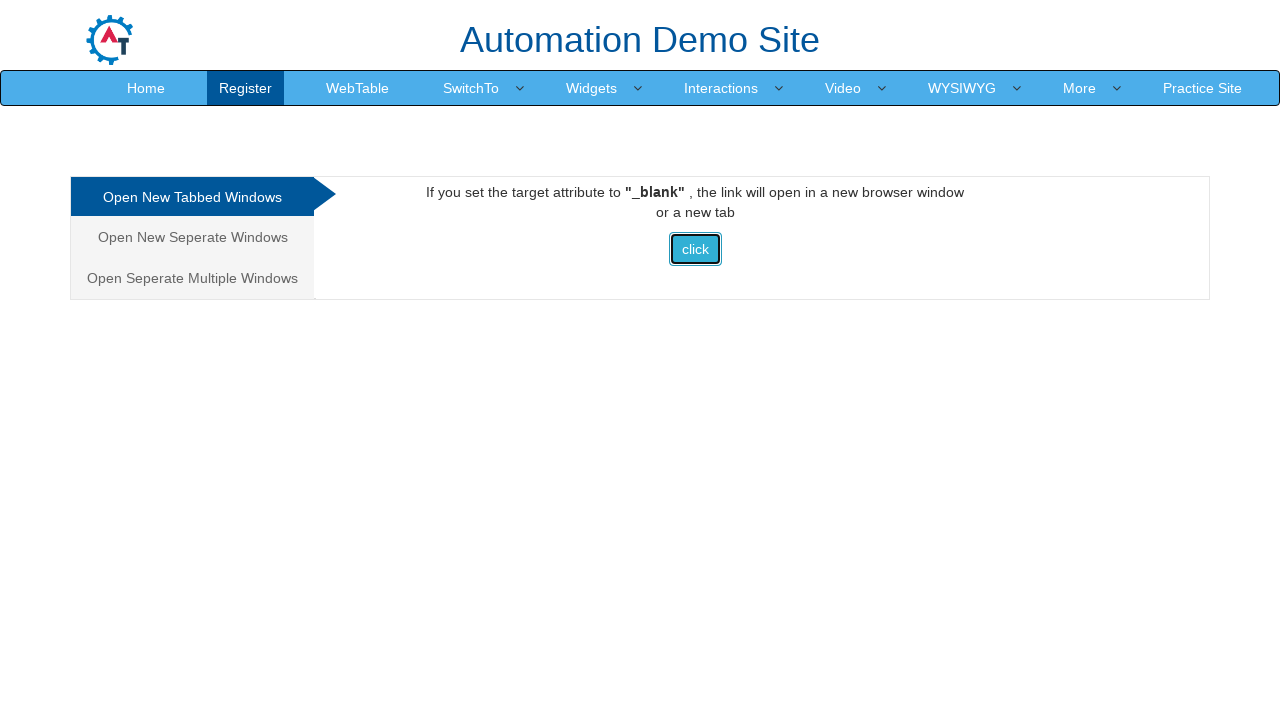

Waited 2 seconds for new tab to open
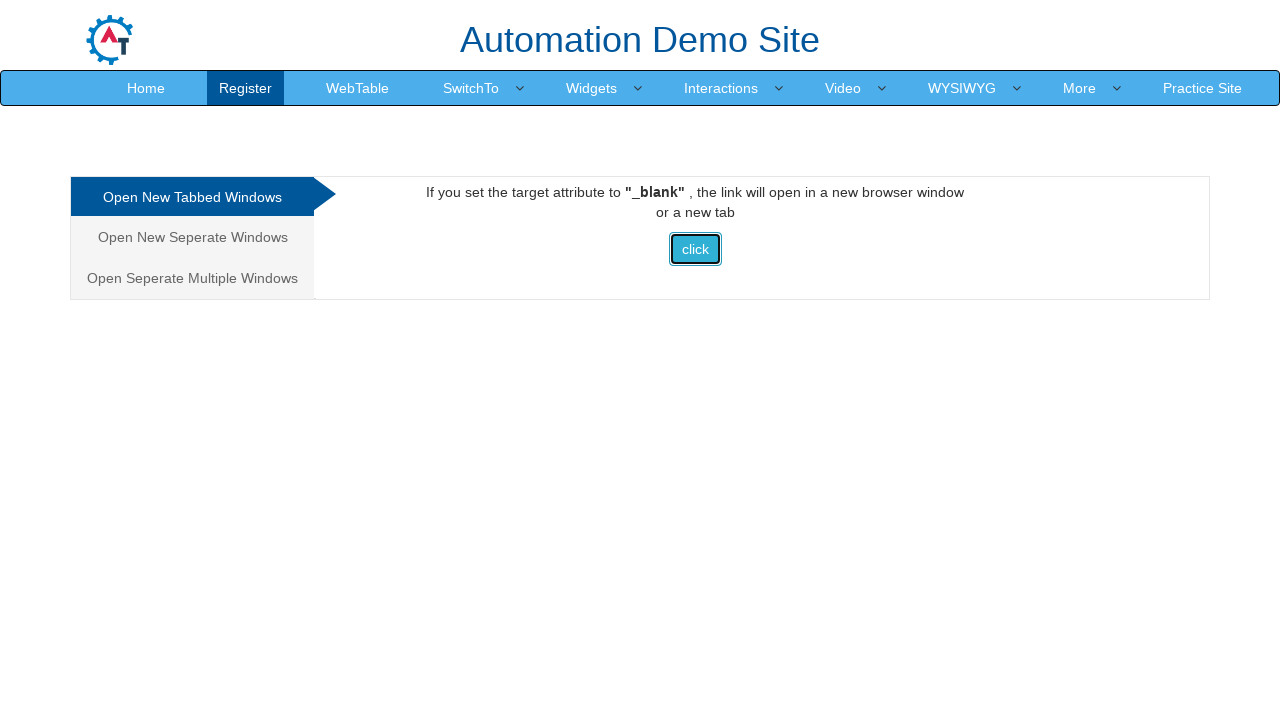

Retrieved all open pages/tabs from context
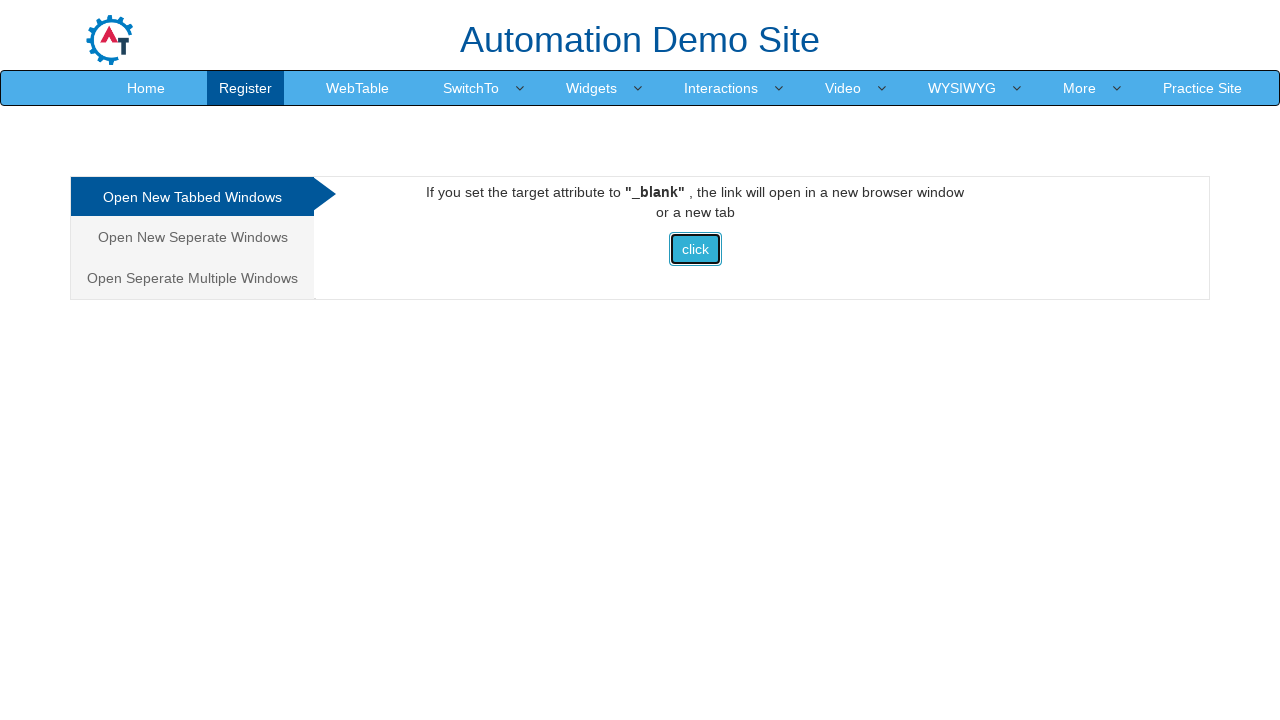

Switched to new tab (second page)
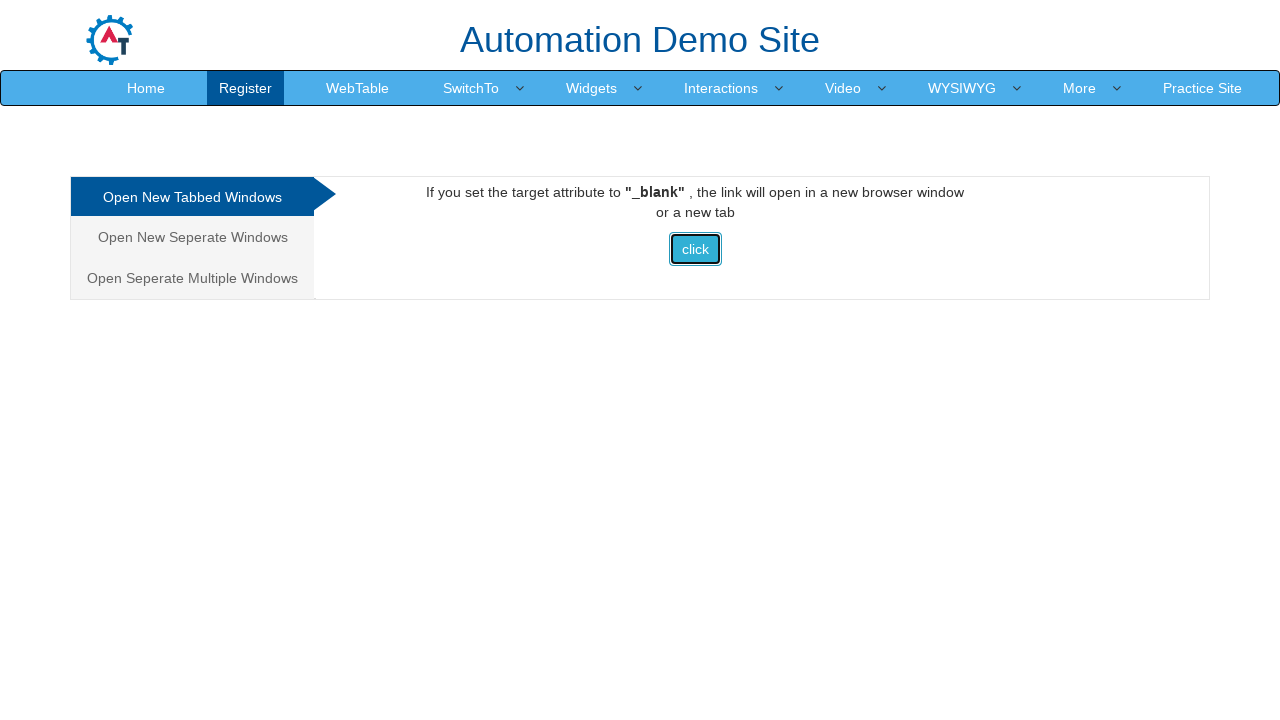

Retrieved child window title: Selenium
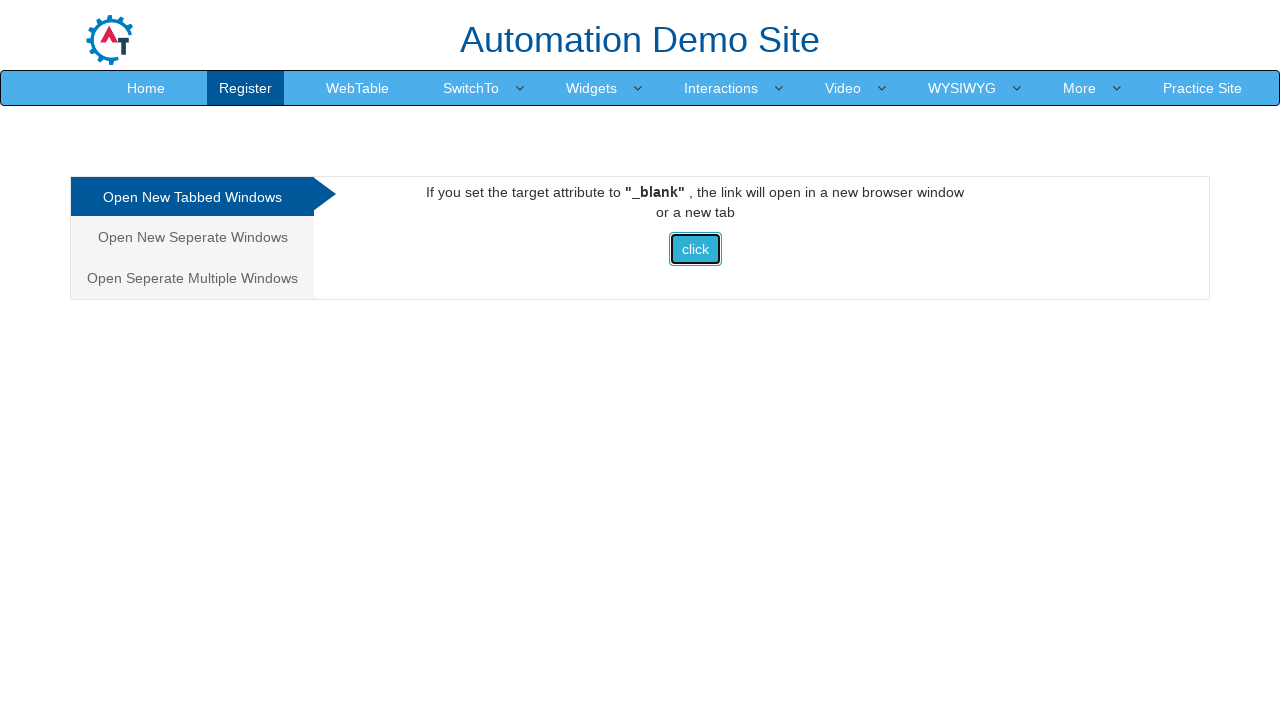

Closed the child tab
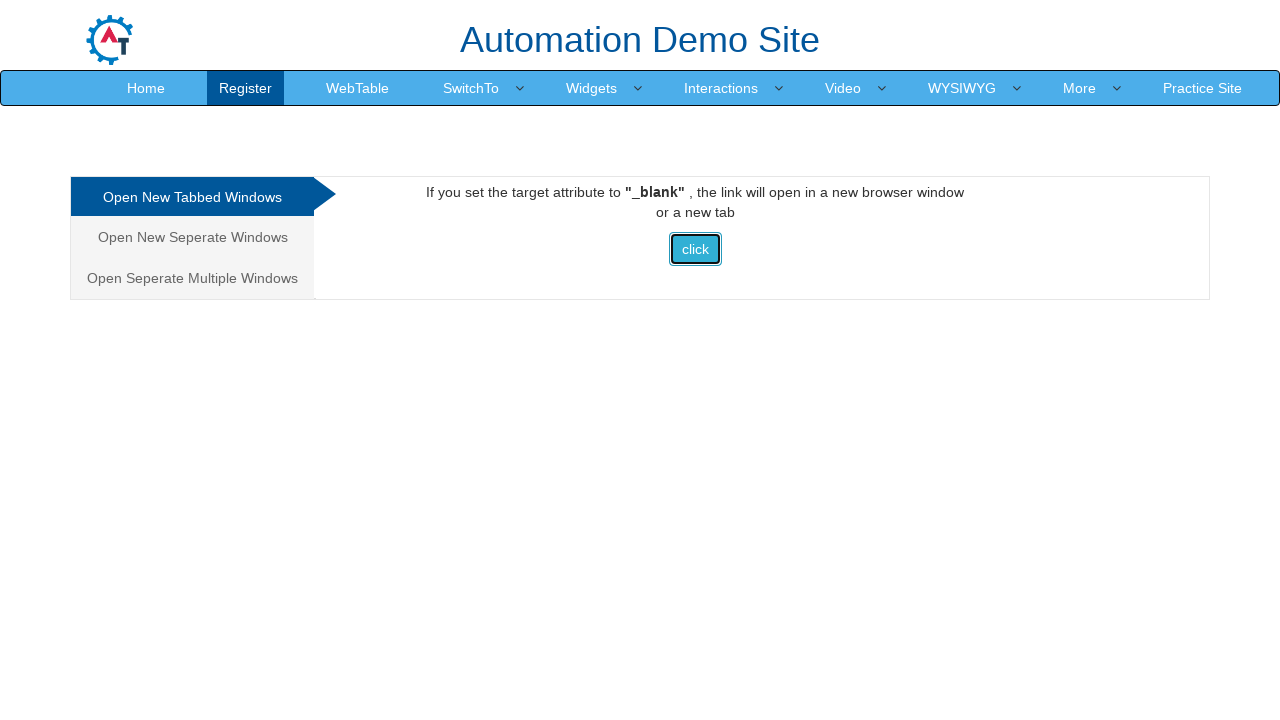

Retrieved main window title after switching back: Frames & windows
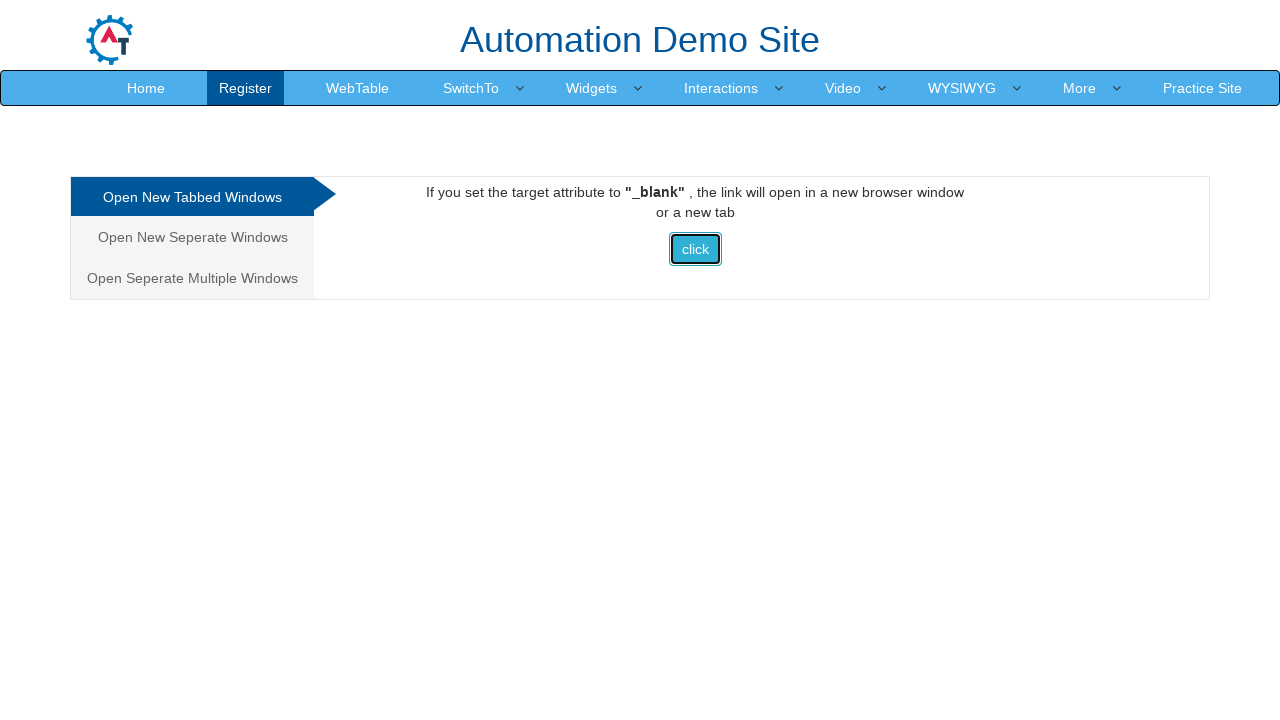

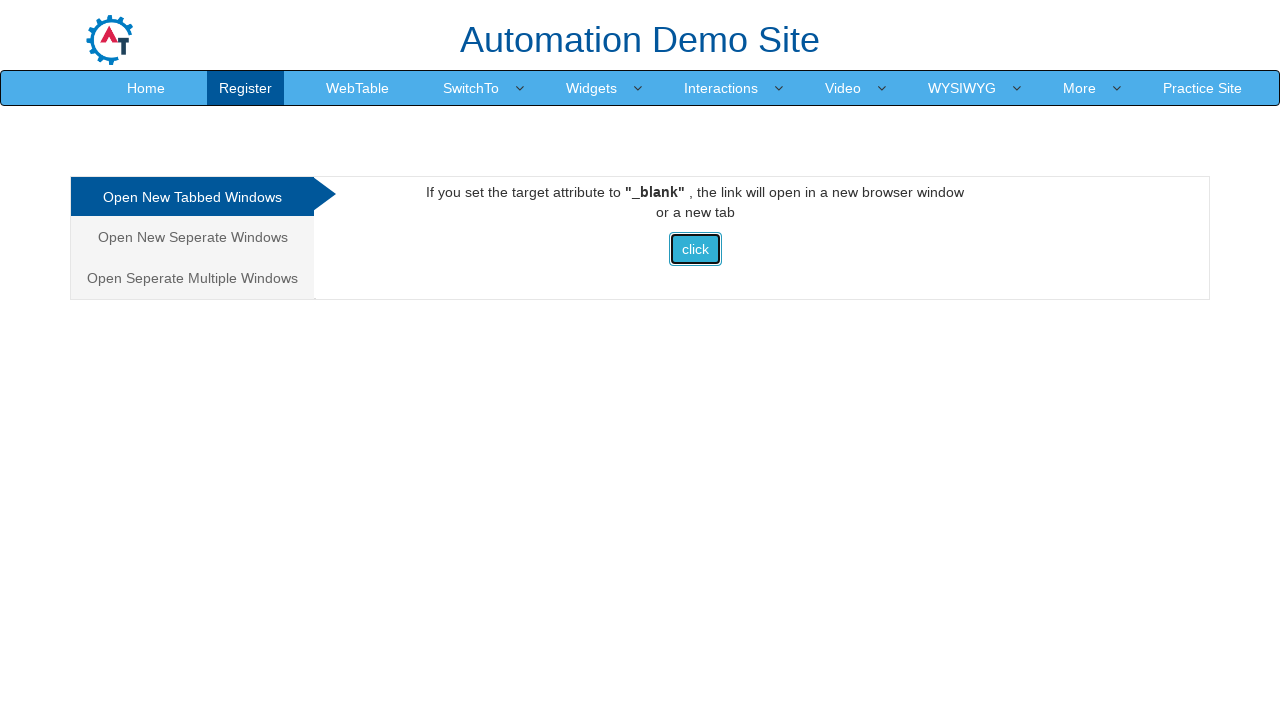